Tests filter routing by clicking Active, Completed, and All filters and using browser back button

Starting URL: https://demo.playwright.dev/todomvc

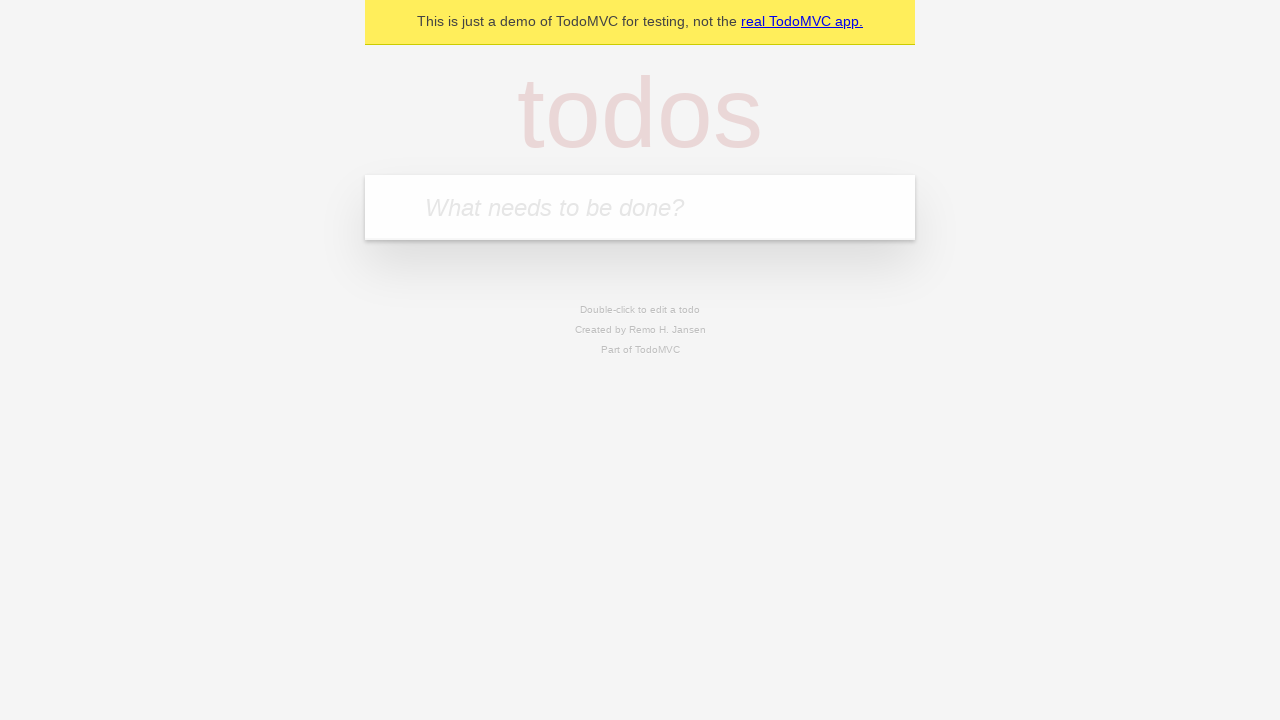

Filled new todo input with 'buy some cheese' on .new-todo
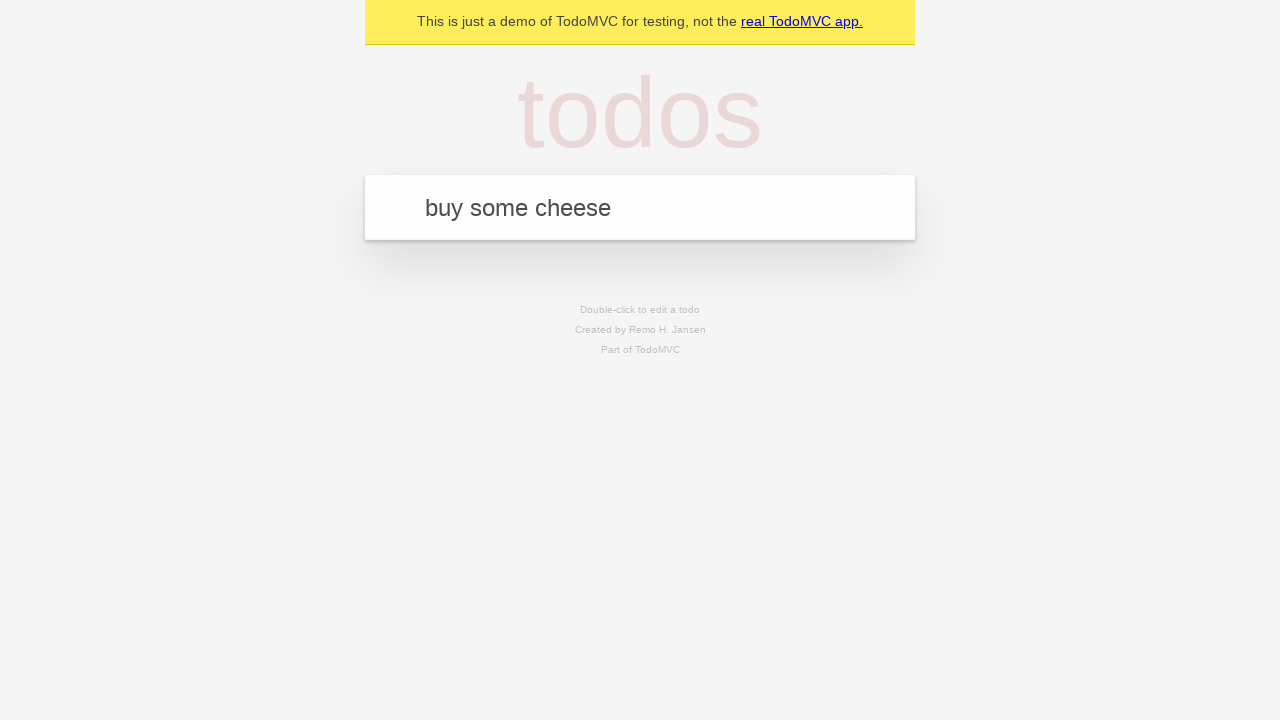

Pressed Enter to add first todo on .new-todo
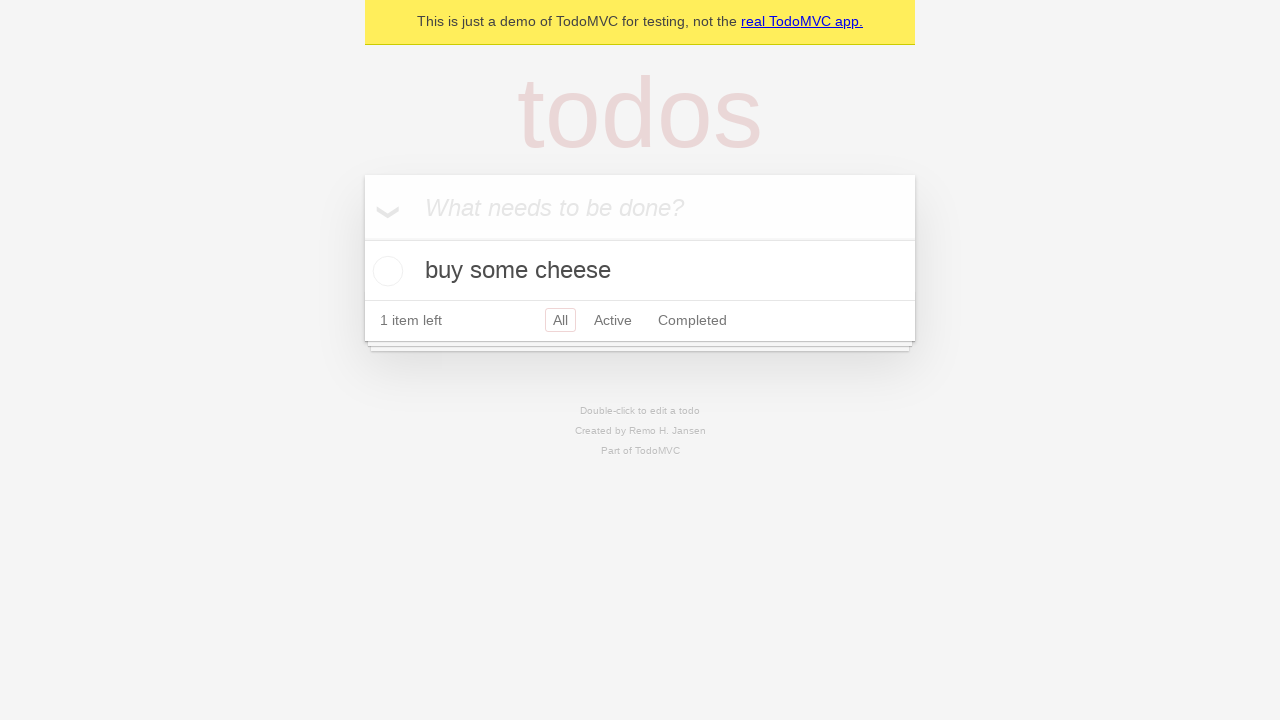

Filled new todo input with 'feed the cat' on .new-todo
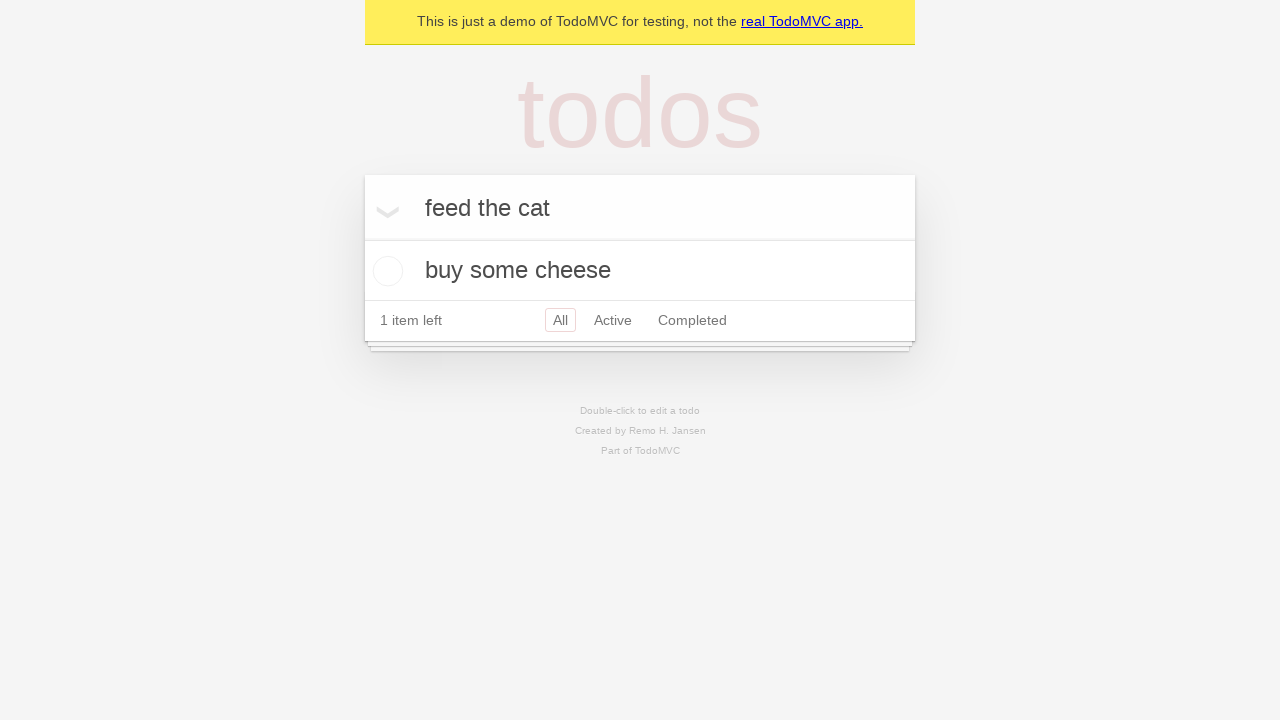

Pressed Enter to add second todo on .new-todo
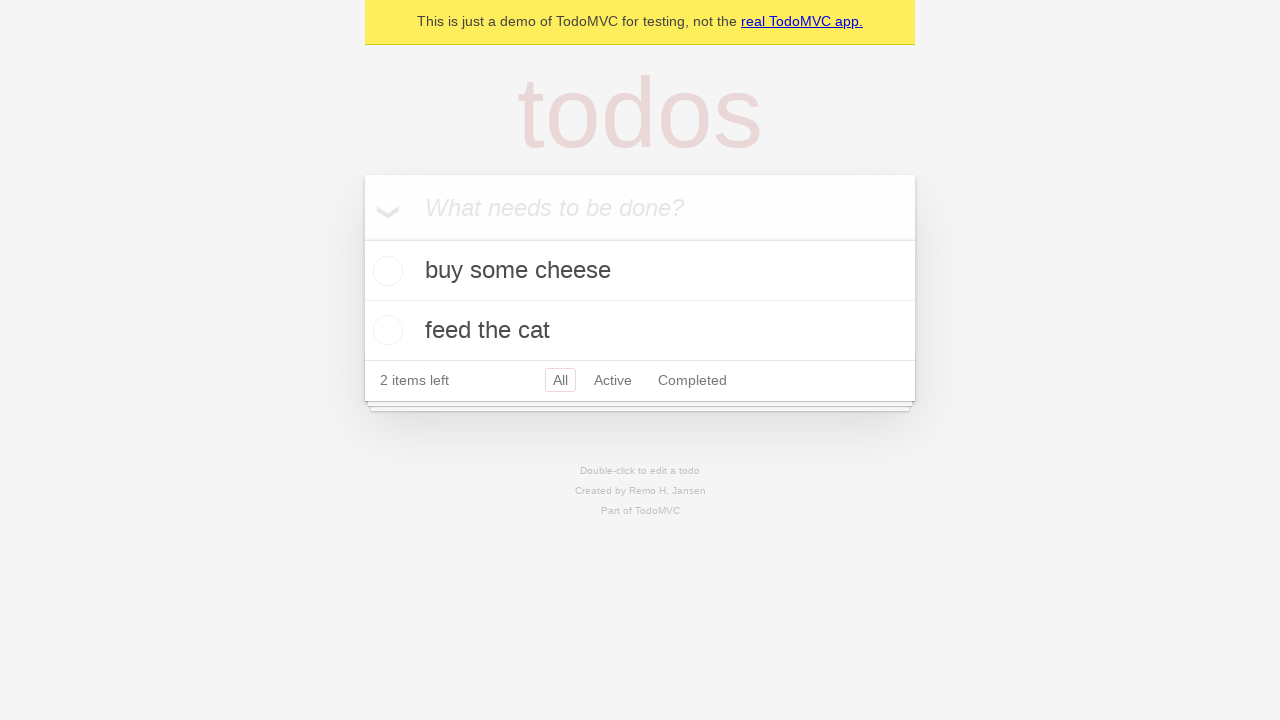

Filled new todo input with 'book a doctors appointment' on .new-todo
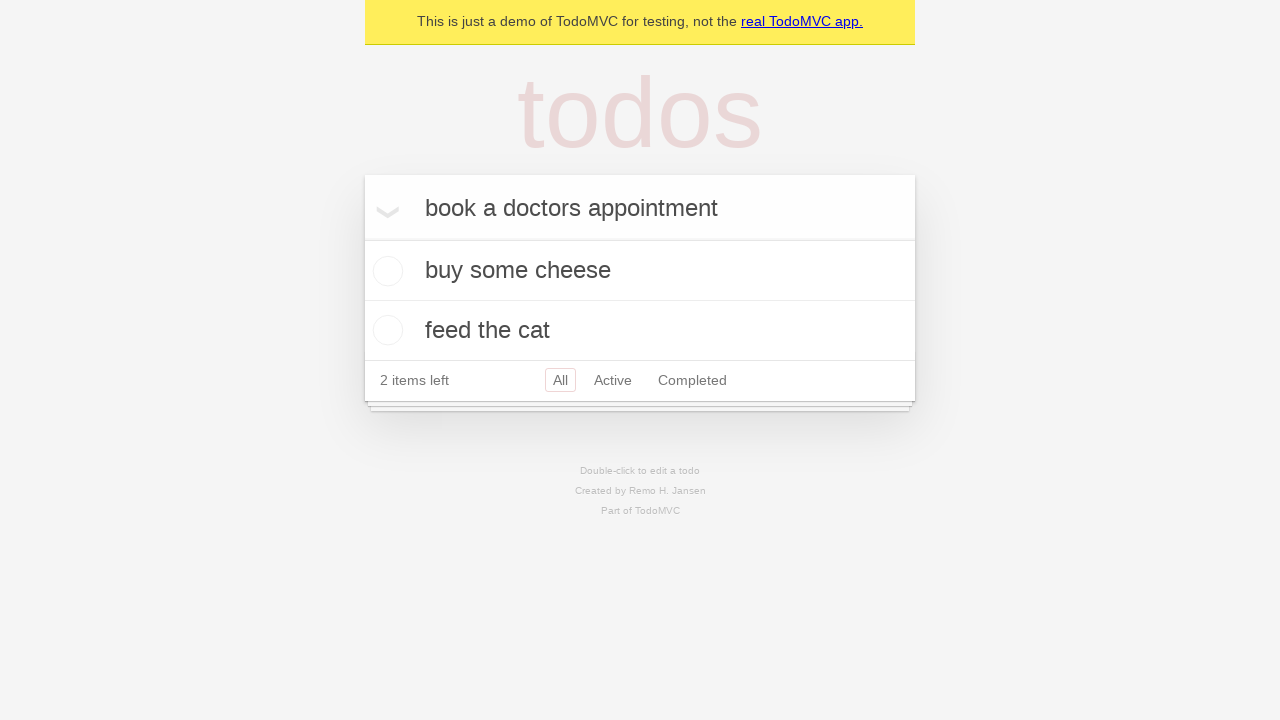

Pressed Enter to add third todo on .new-todo
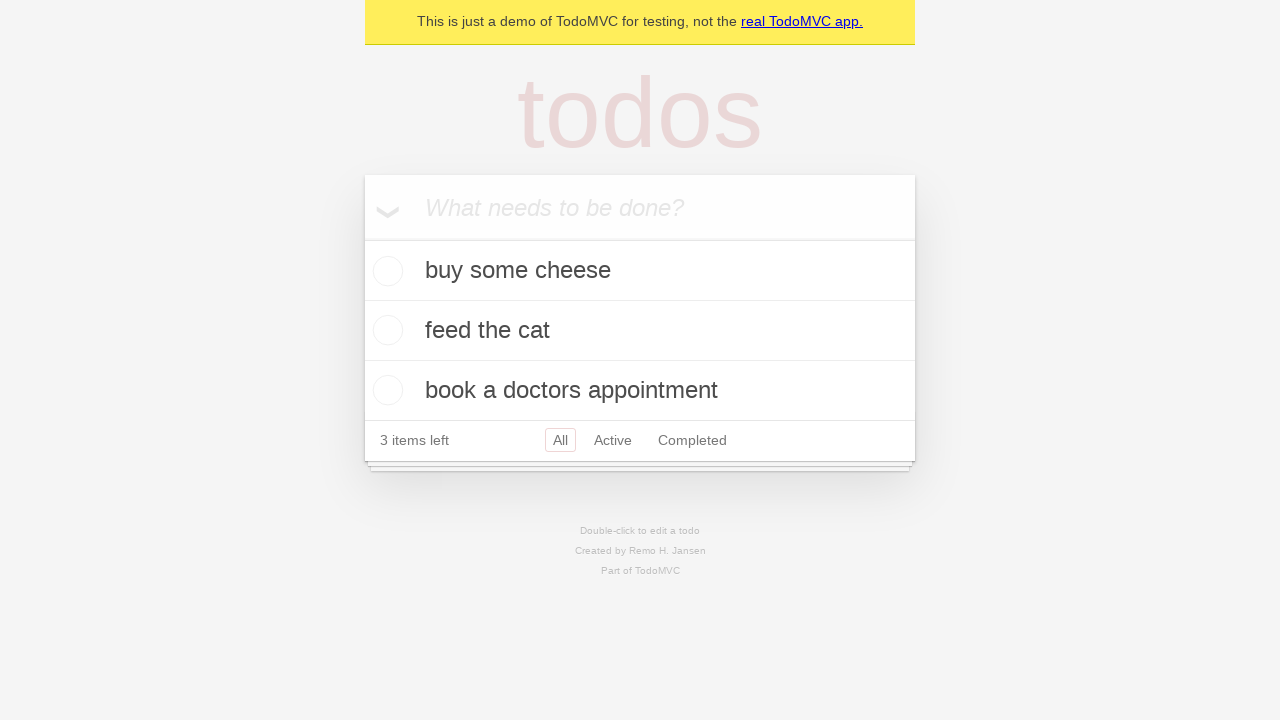

Checked second todo item as completed at (385, 330) on .todo-list li .toggle >> nth=1
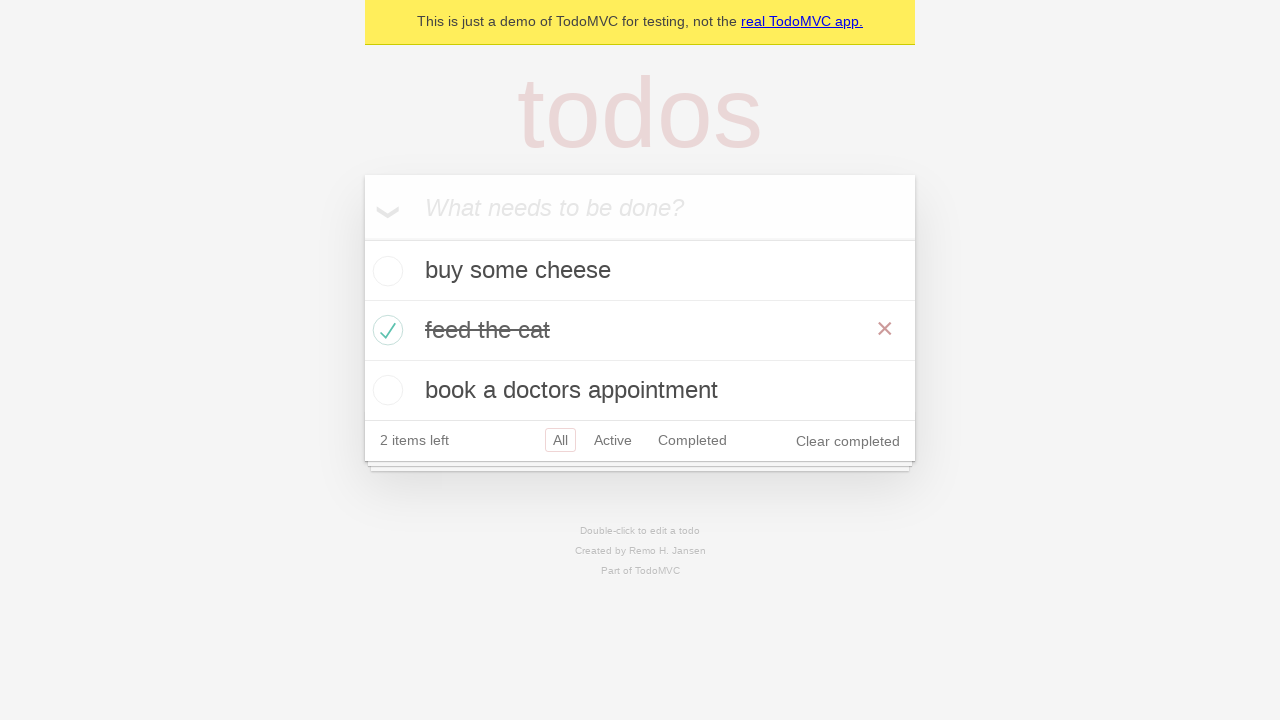

Clicked All filter at (560, 440) on .filters >> text=All
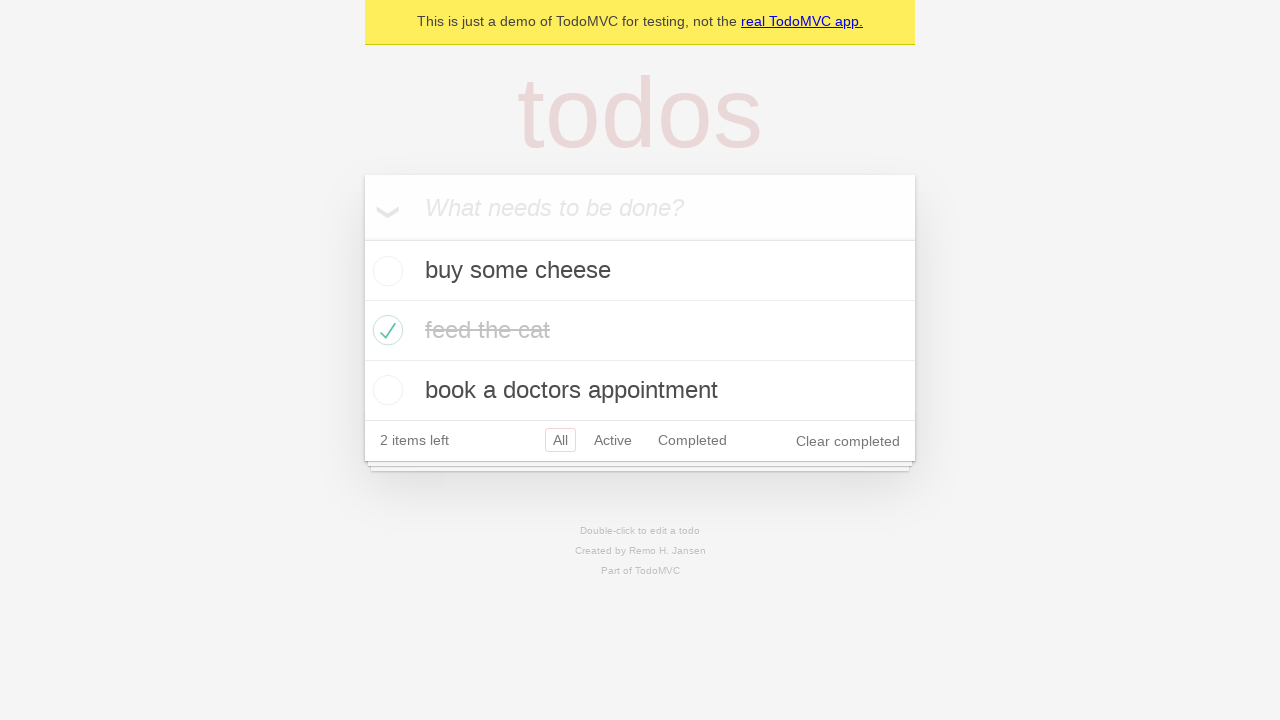

Clicked Active filter at (613, 440) on .filters >> text=Active
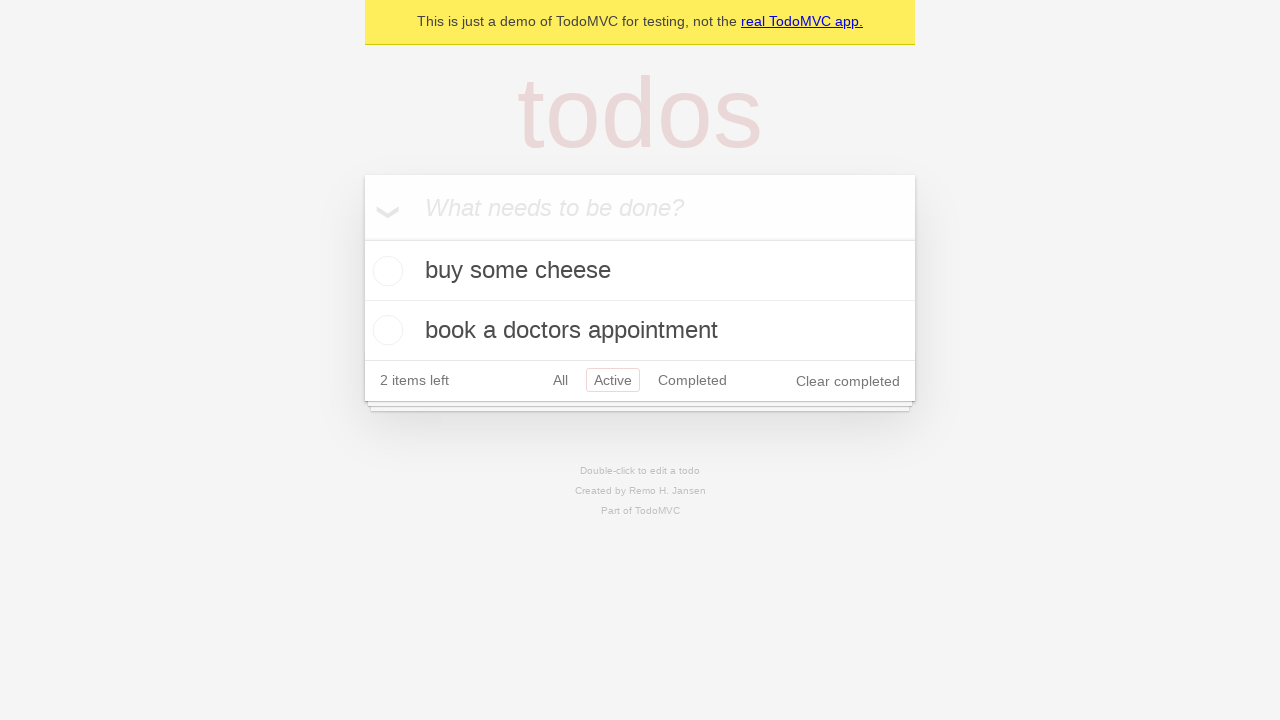

Clicked Completed filter at (692, 380) on .filters >> text=Completed
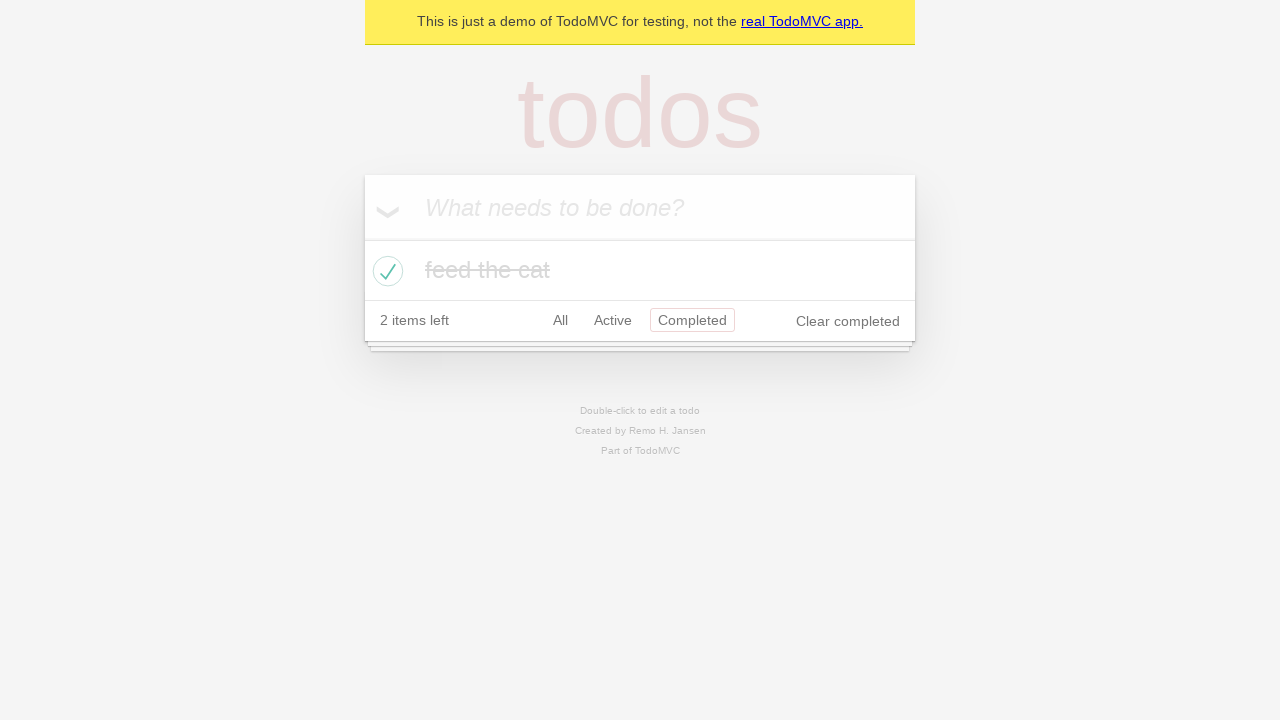

Navigated back using browser back button
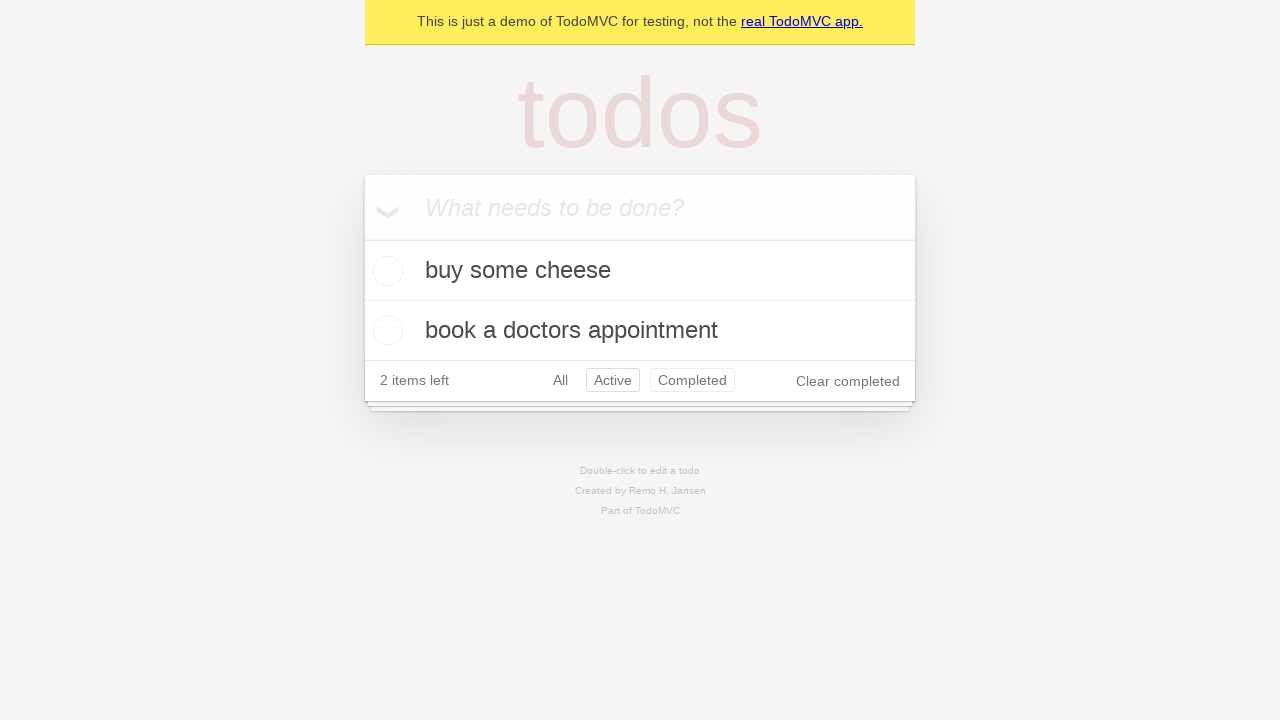

Navigated back again using browser back button
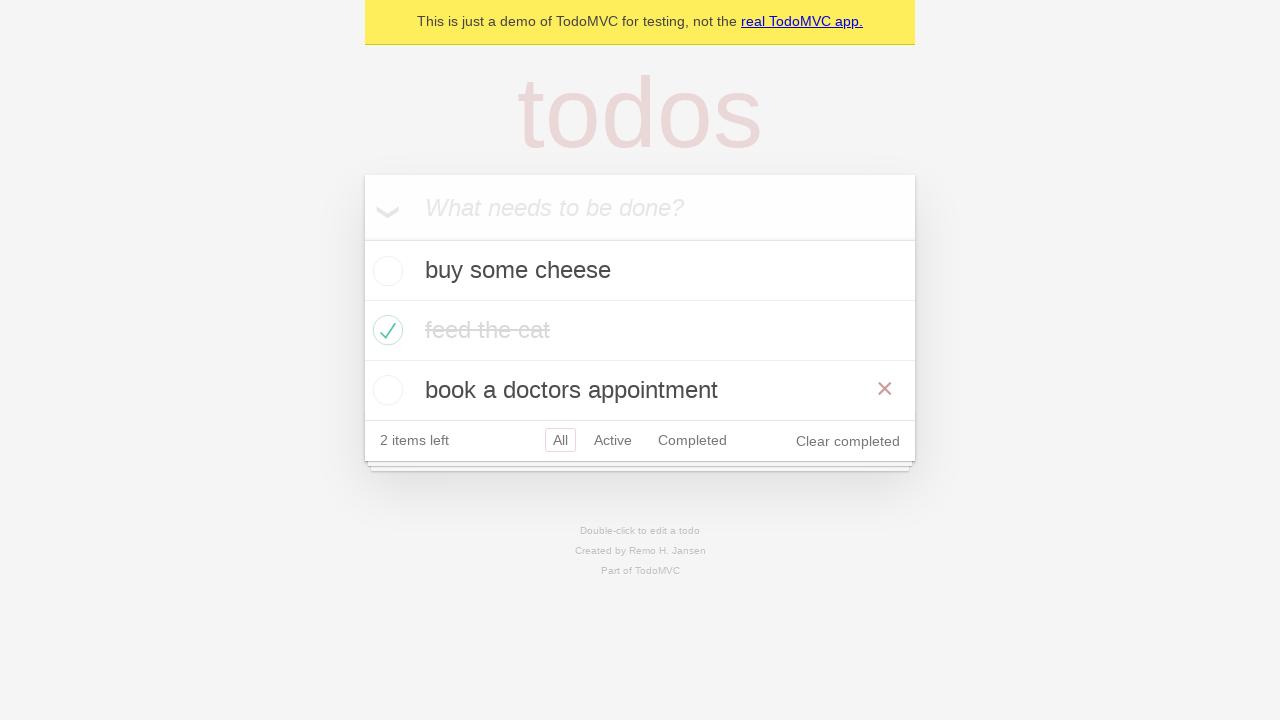

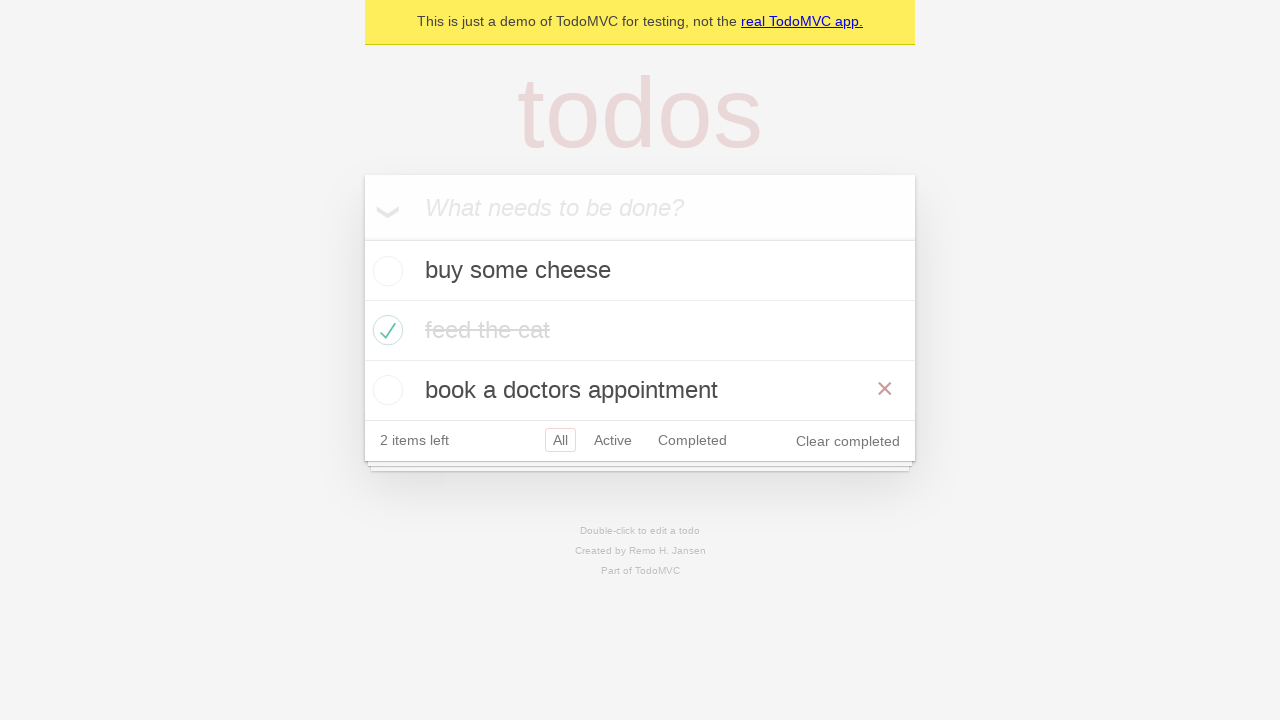